Tests multi-select dropdown functionality by selecting multiple options from a dropdown list, verifying the selections, and then deselecting all options.

Starting URL: http://omayo.blogspot.com/

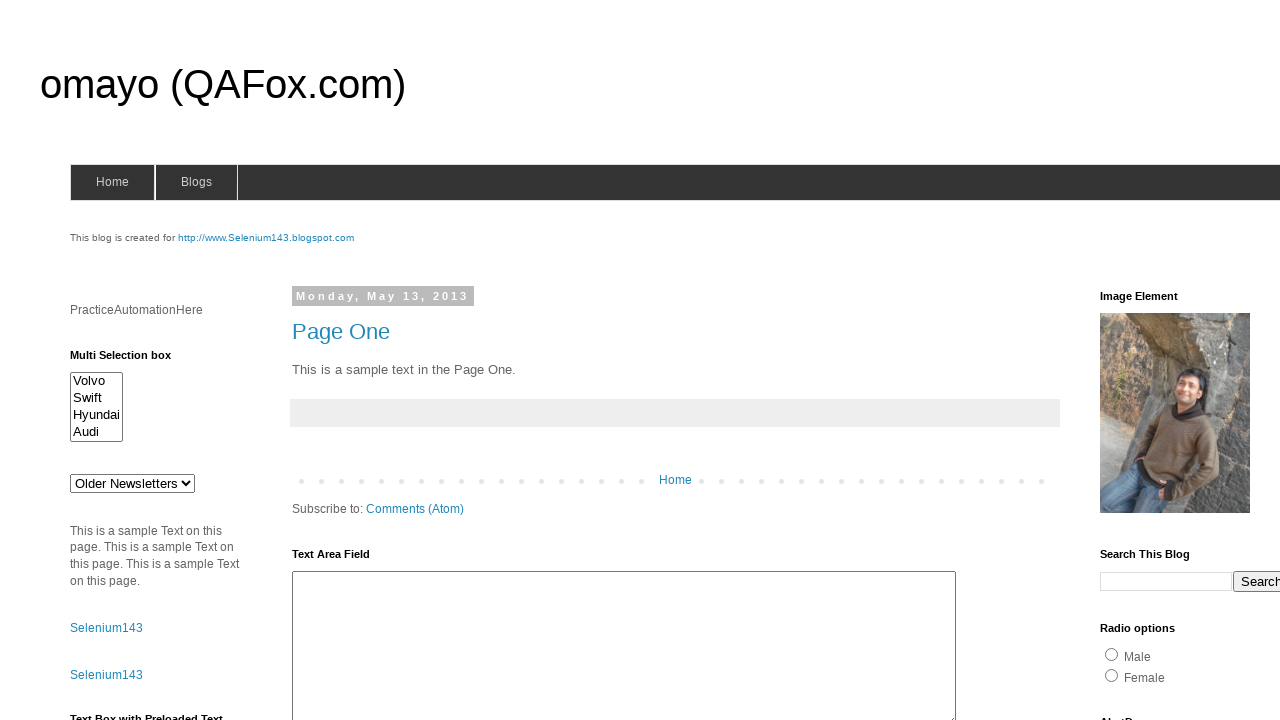

Located multi-select dropdown element #multiselect1
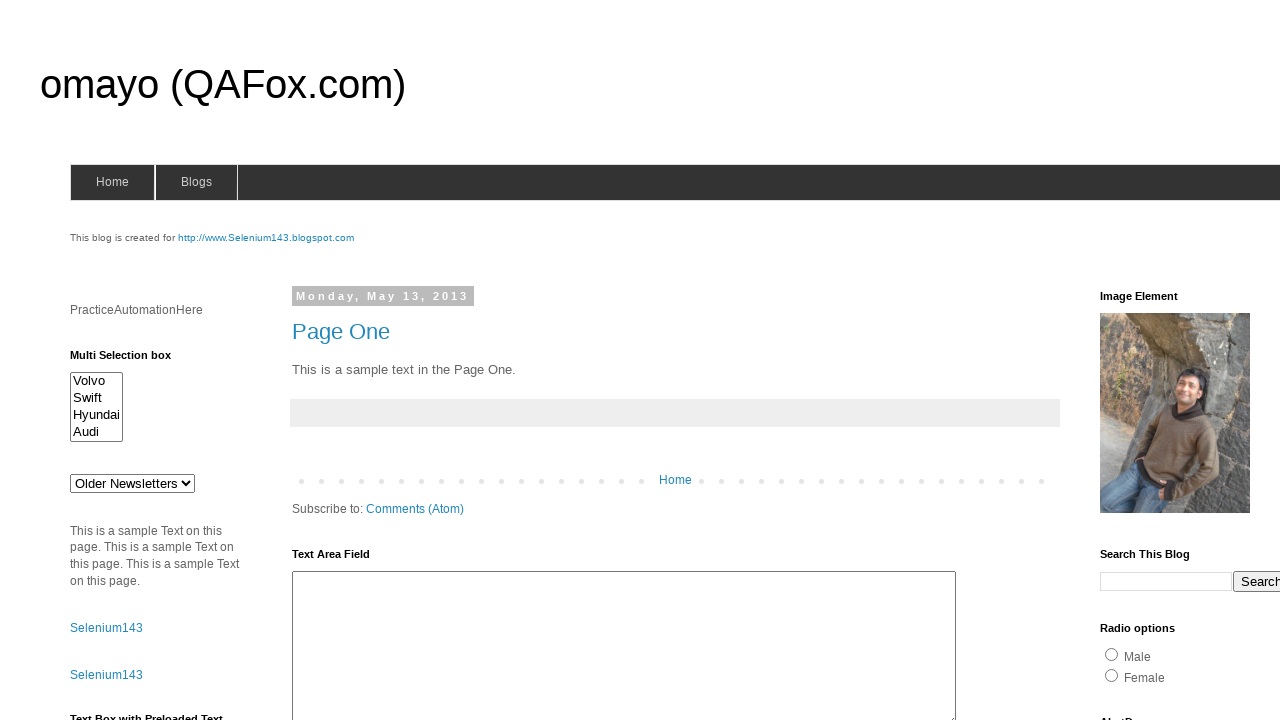

Multi-select dropdown is visible
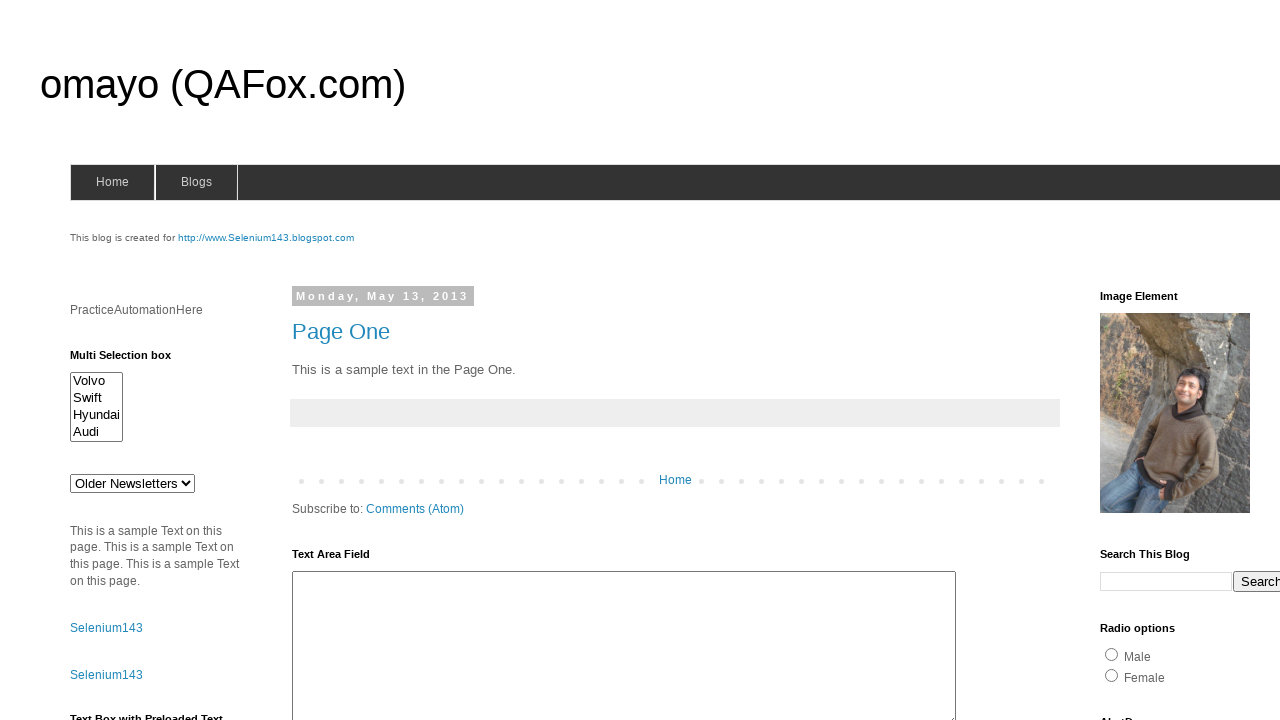

Located all option elements in dropdown
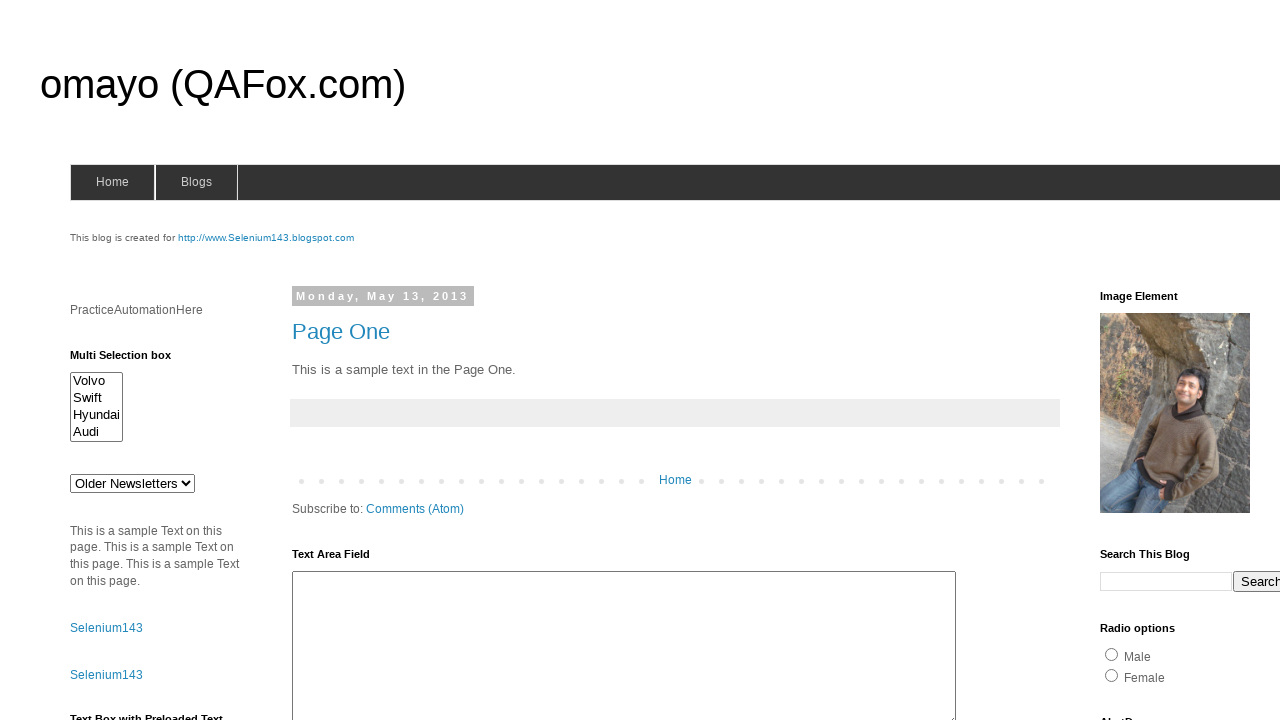

Dropdown contains 4 options
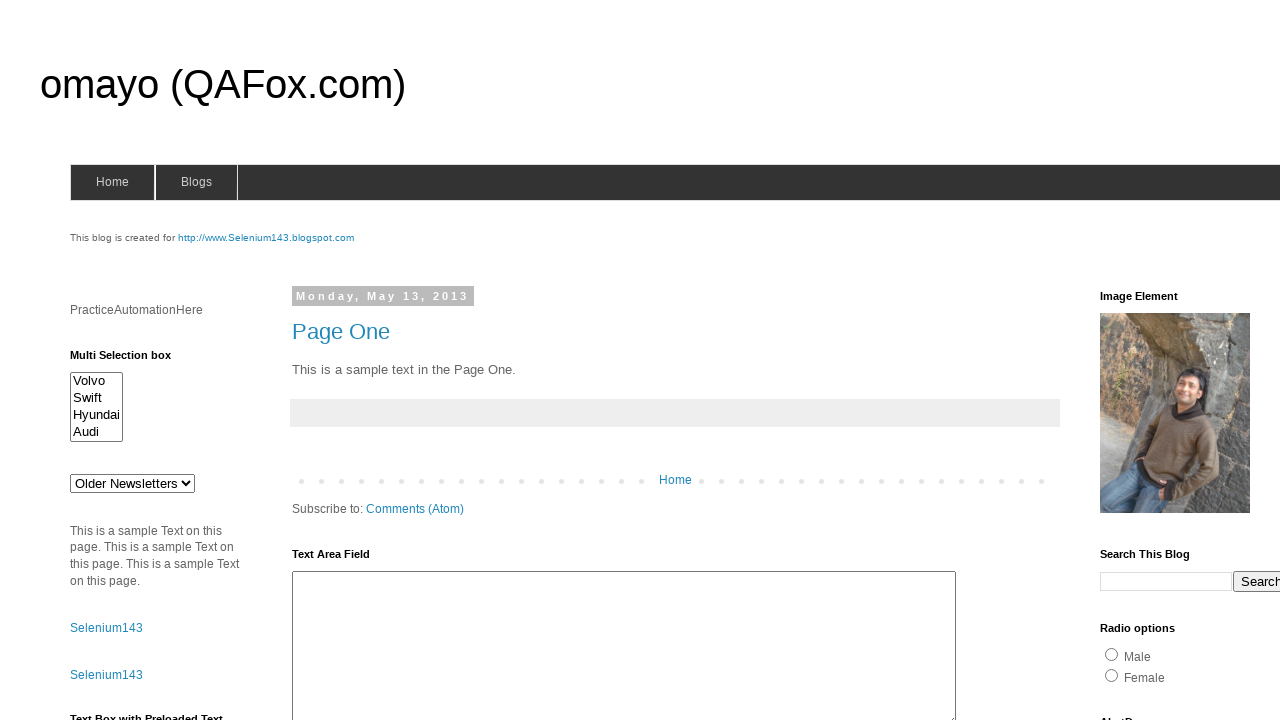

Retrieved value 'volvox' from option at index 0
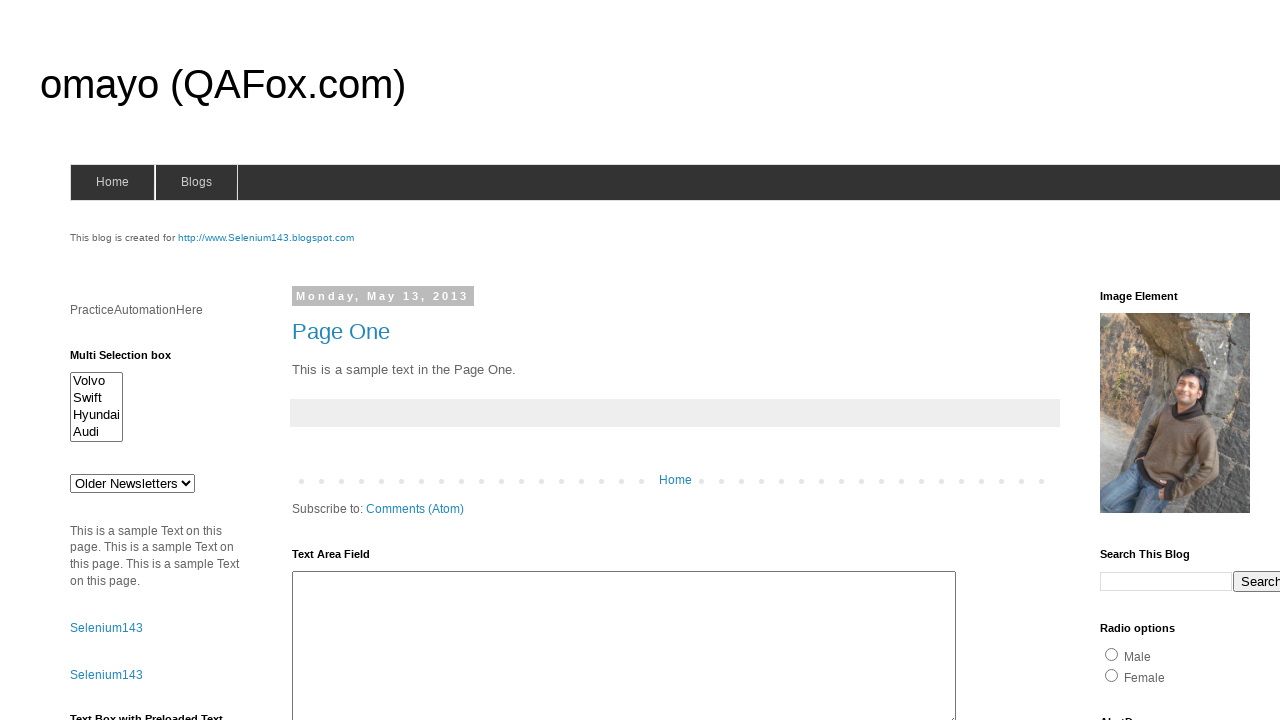

Retrieved value 'Hyundaix' from option at index 2
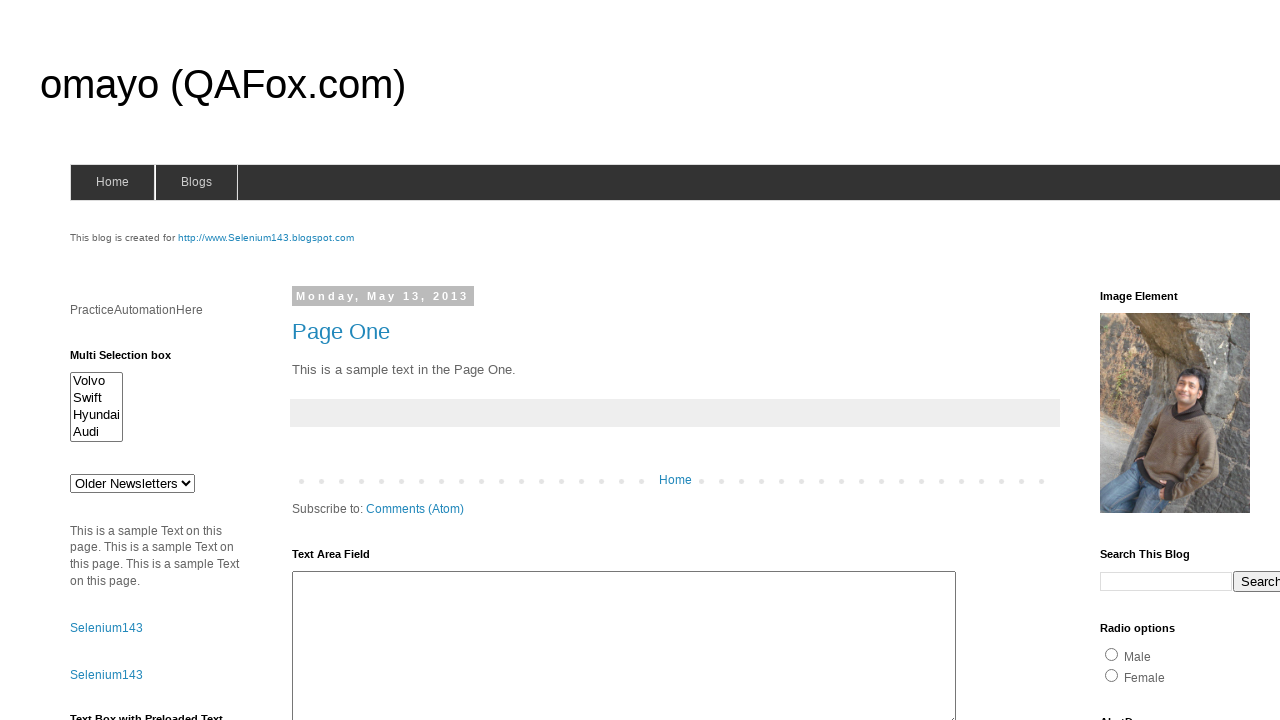

Retrieved value 'audix' from option at index 3
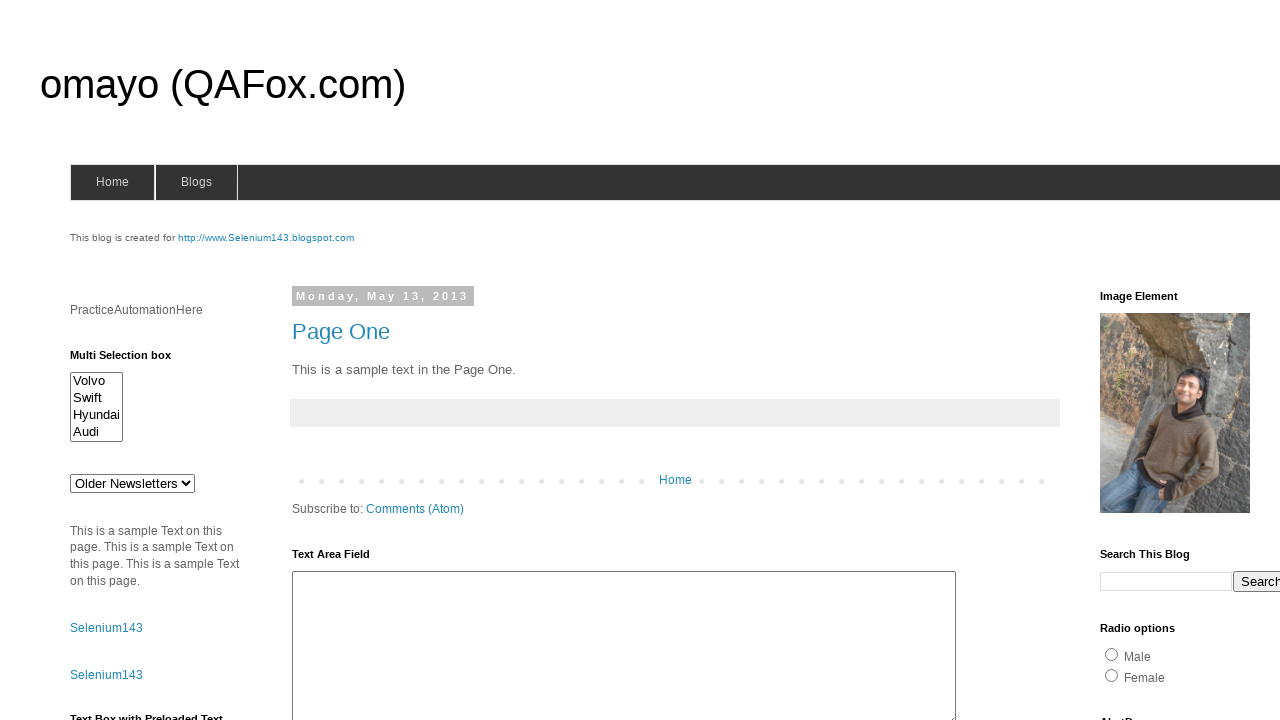

Selected multiple options with values: ['volvox', 'Hyundaix', 'audix'] on #multiselect1
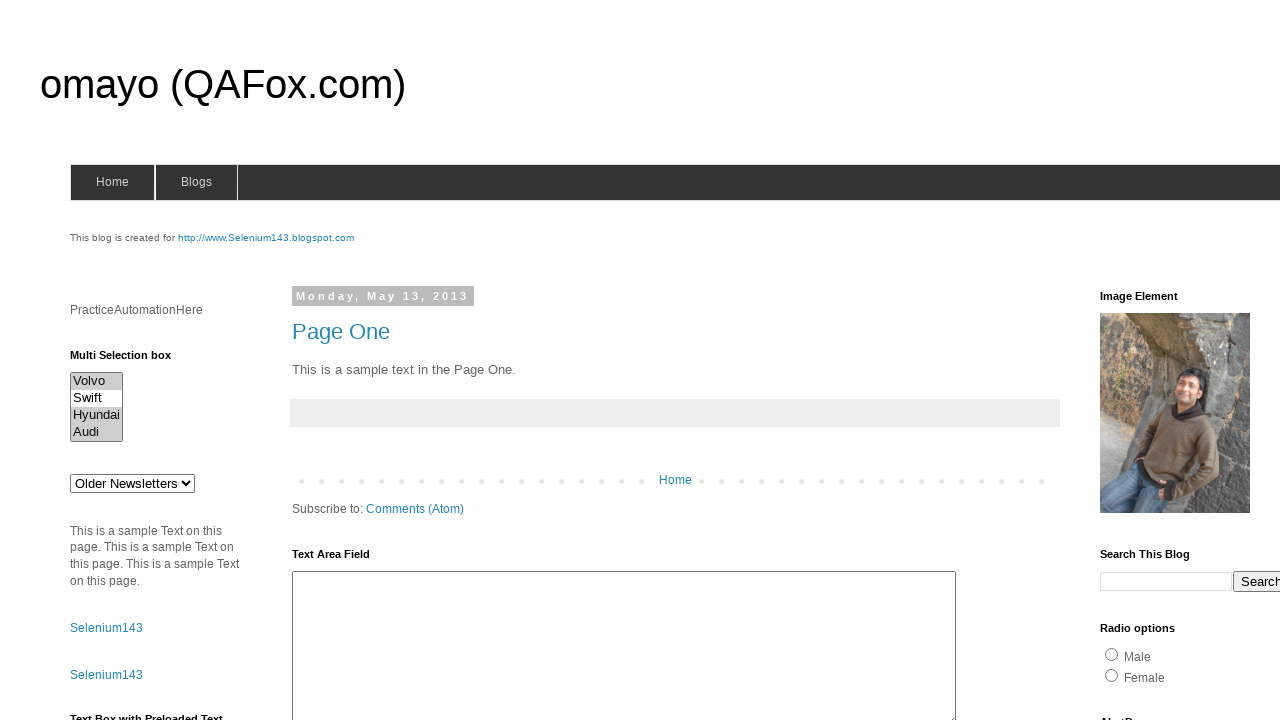

Waited 500ms for selections to register
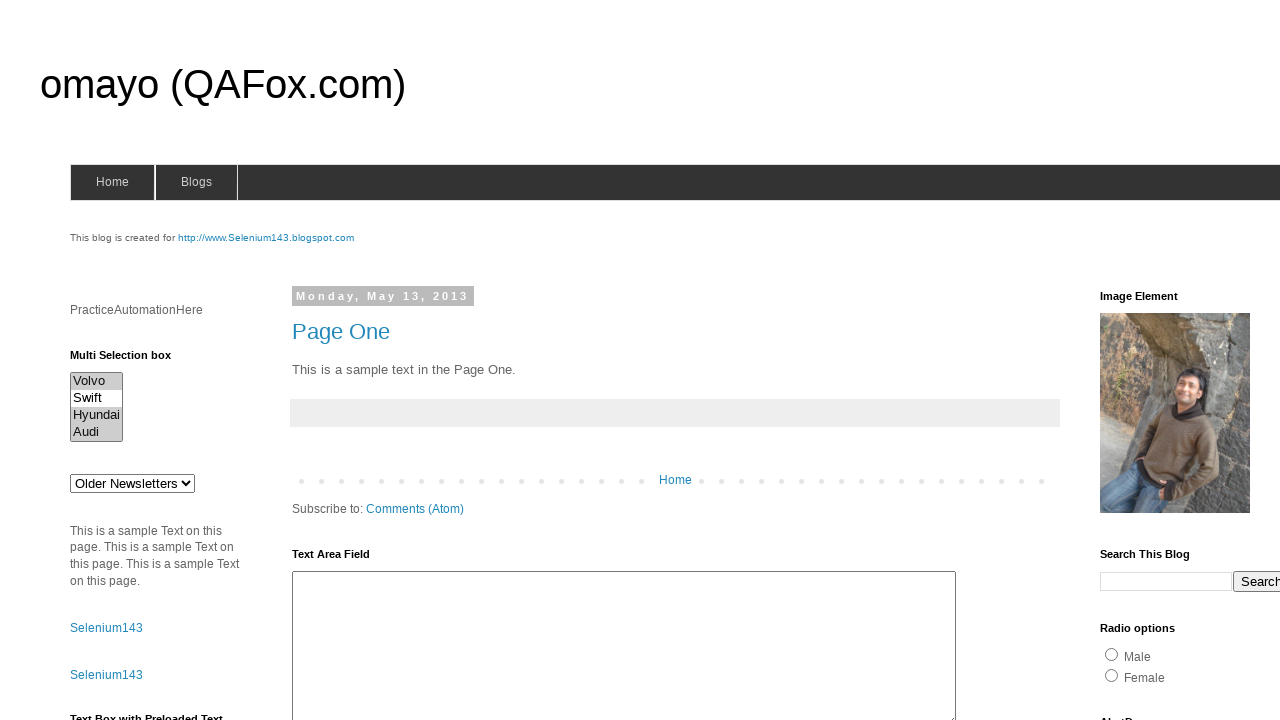

Deselected all options by selecting empty array on #multiselect1
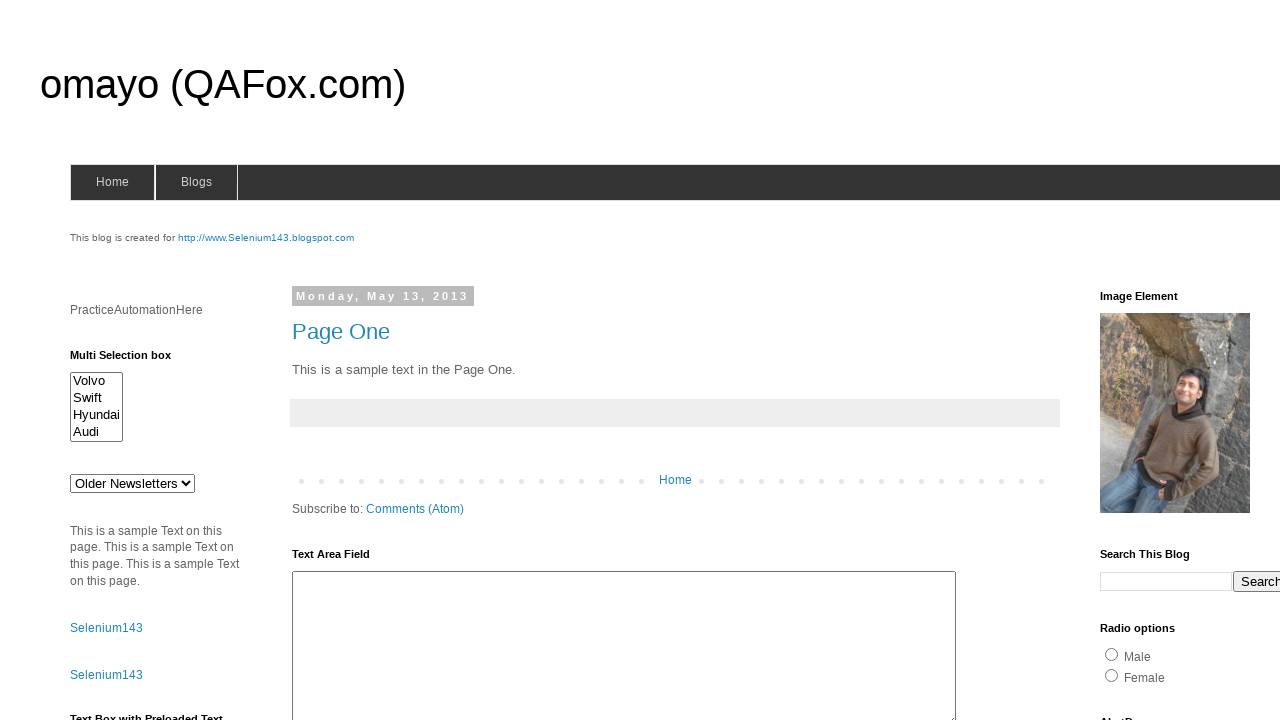

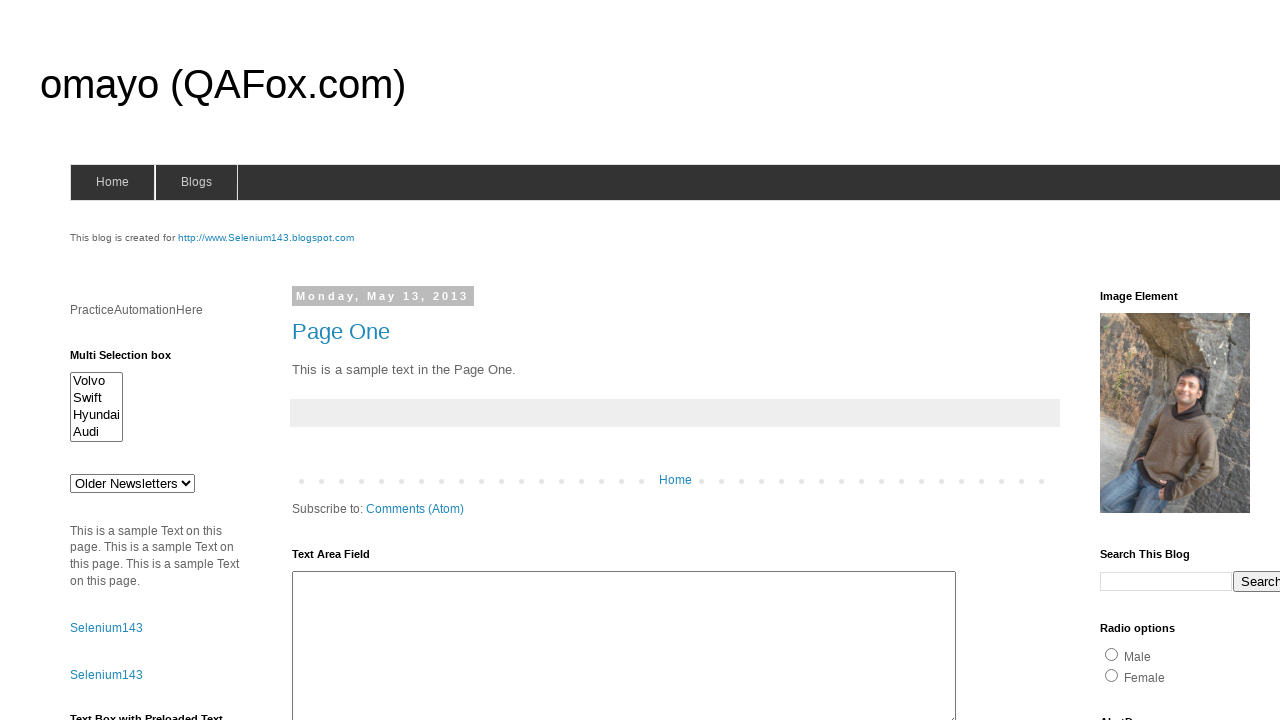